Tests the download functionality by locating and clicking the download button

Starting URL: https://demoqa.com/upload-download

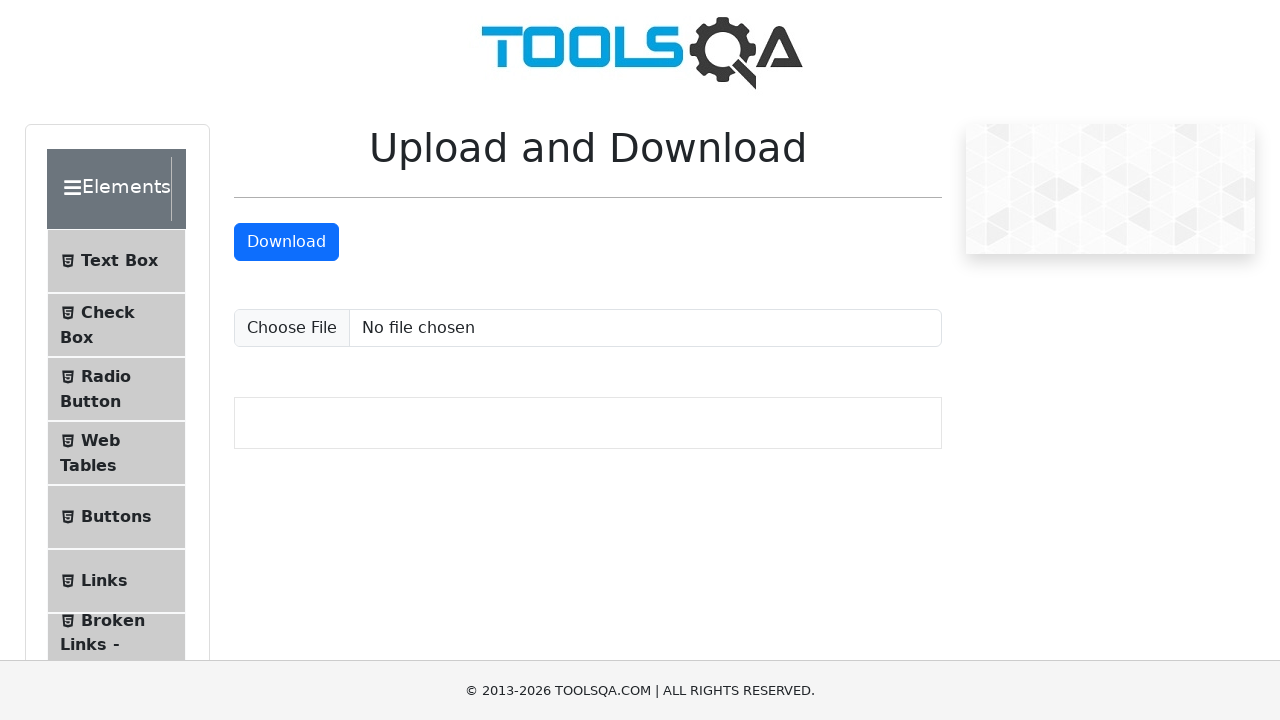

Clicked the download button to initiate download at (286, 242) on #downloadButton
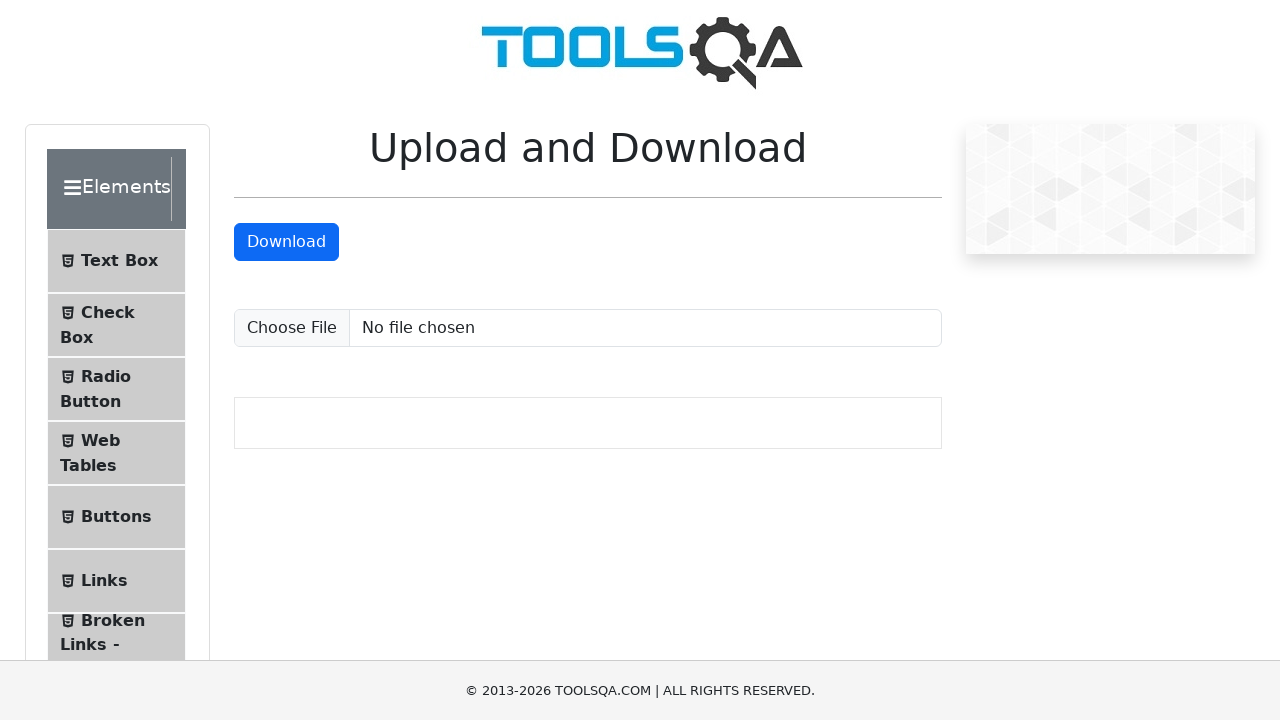

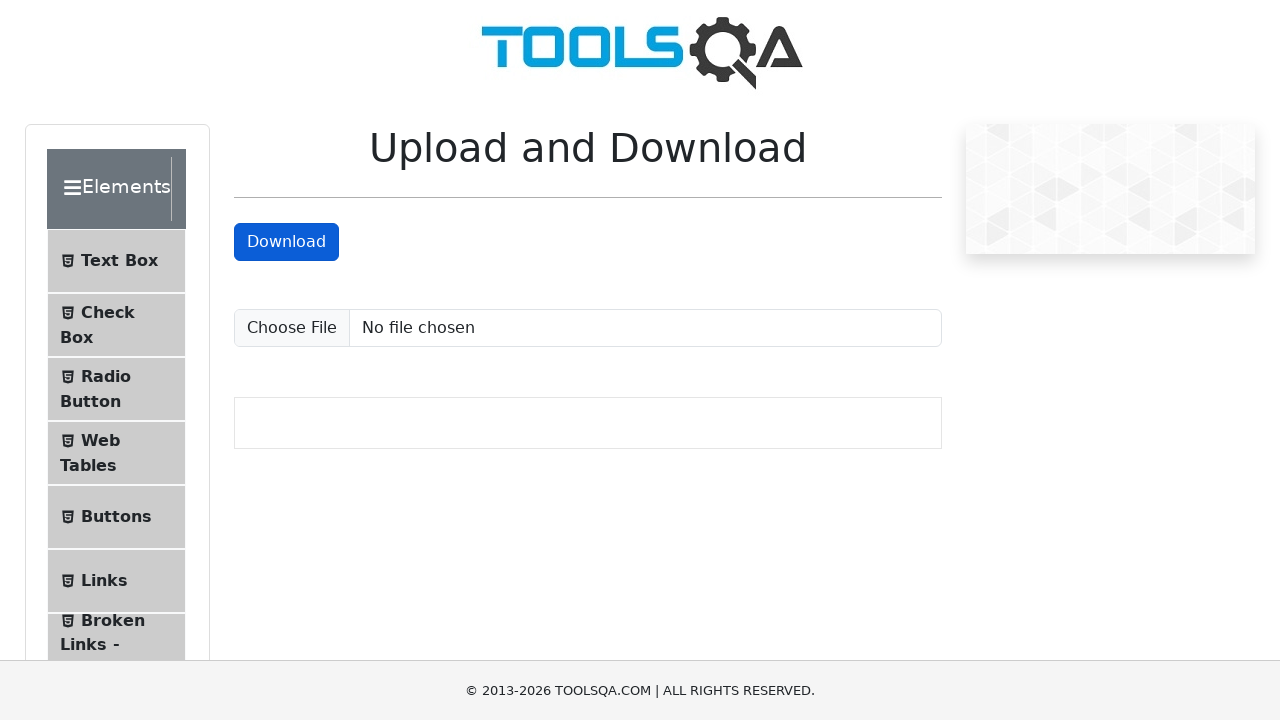